Tests JavaScript alert handling by entering a name, triggering an alert popup, accepting it, then triggering a confirm dialog and dismissing it.

Starting URL: https://rahulshettyacademy.com/AutomationPractice/

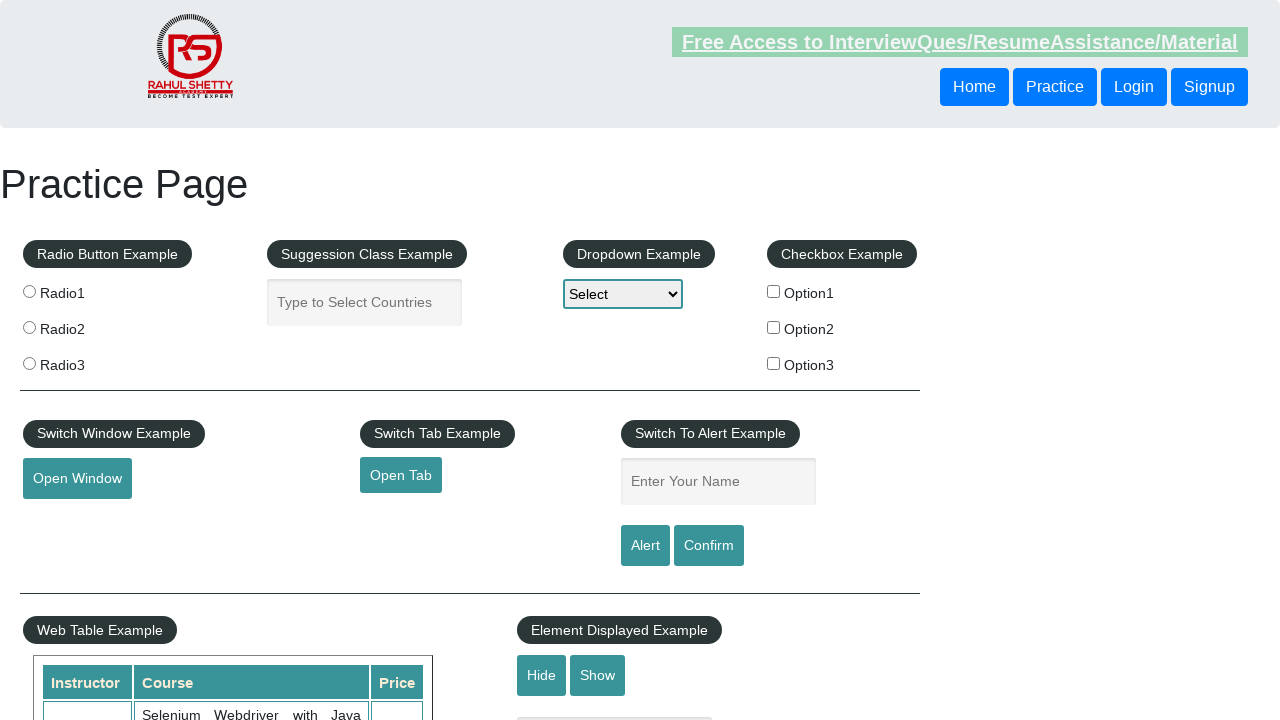

Filled name field with 'Shyam' on #name
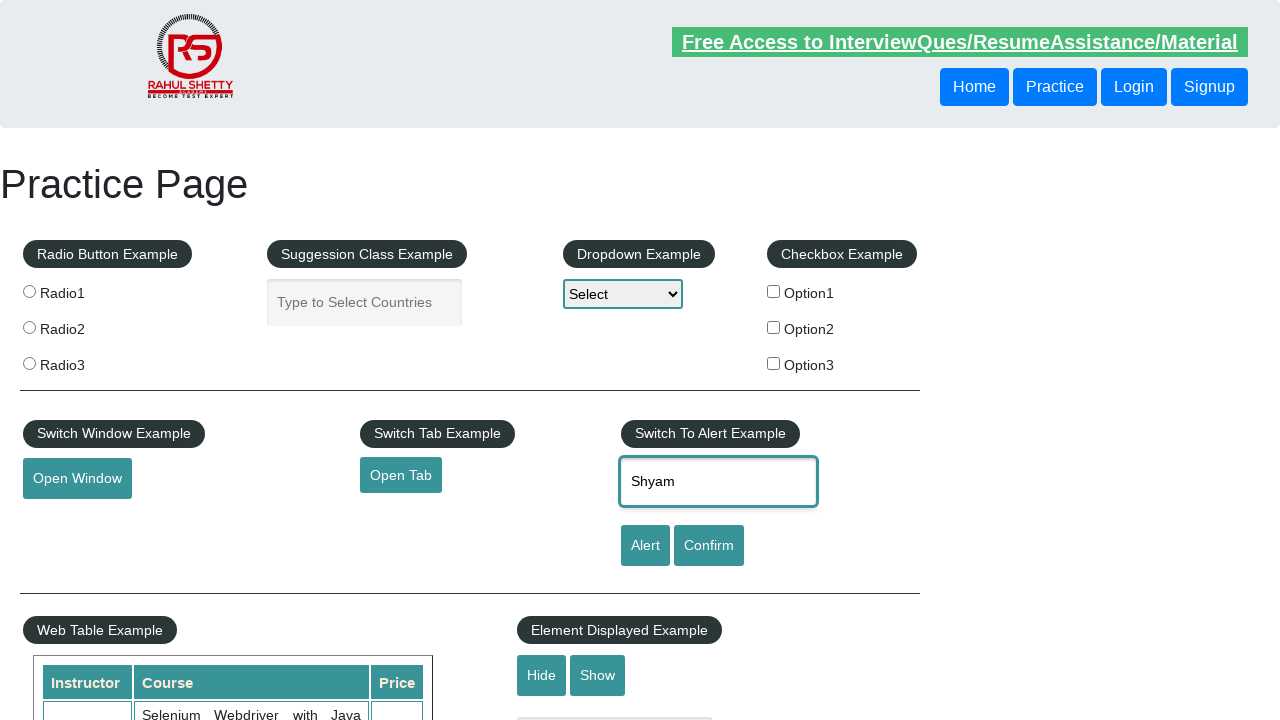

Clicked alert button to trigger JavaScript alert at (645, 546) on #alertbtn
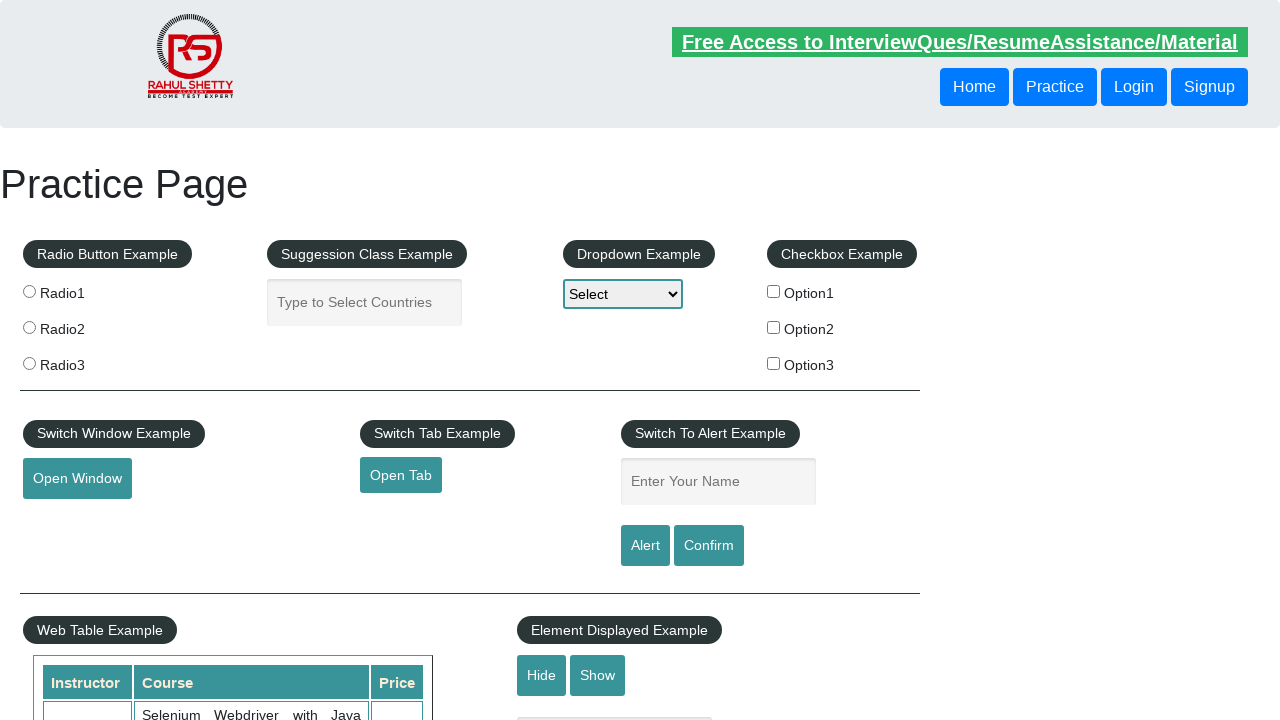

Set up dialog handler to accept alerts
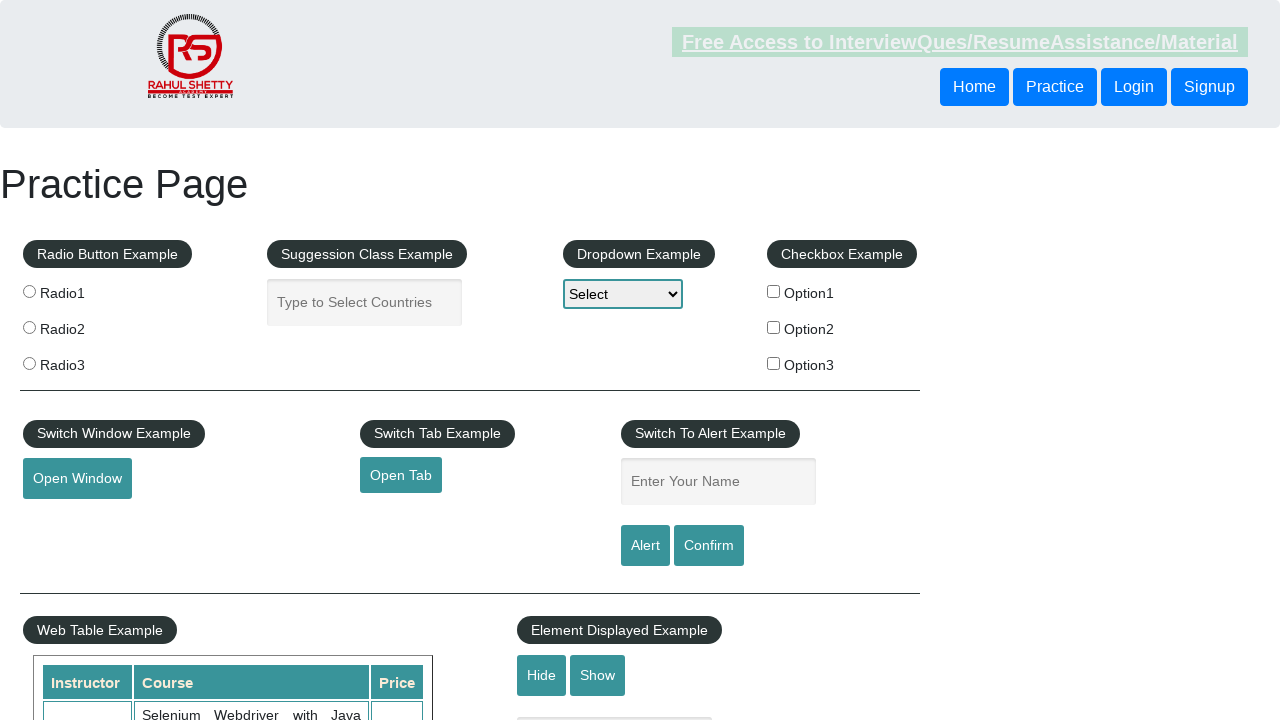

Waited for alert to be handled
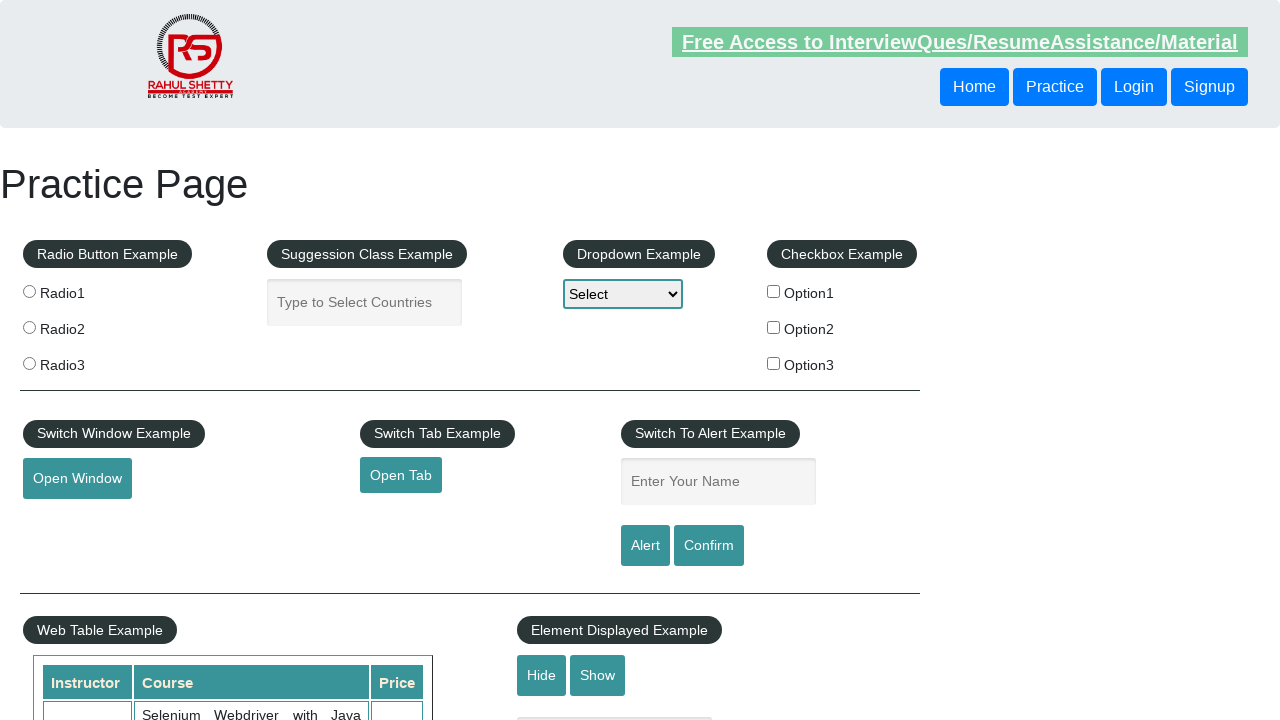

Filled name field with 'Shyam Gupta' on #name
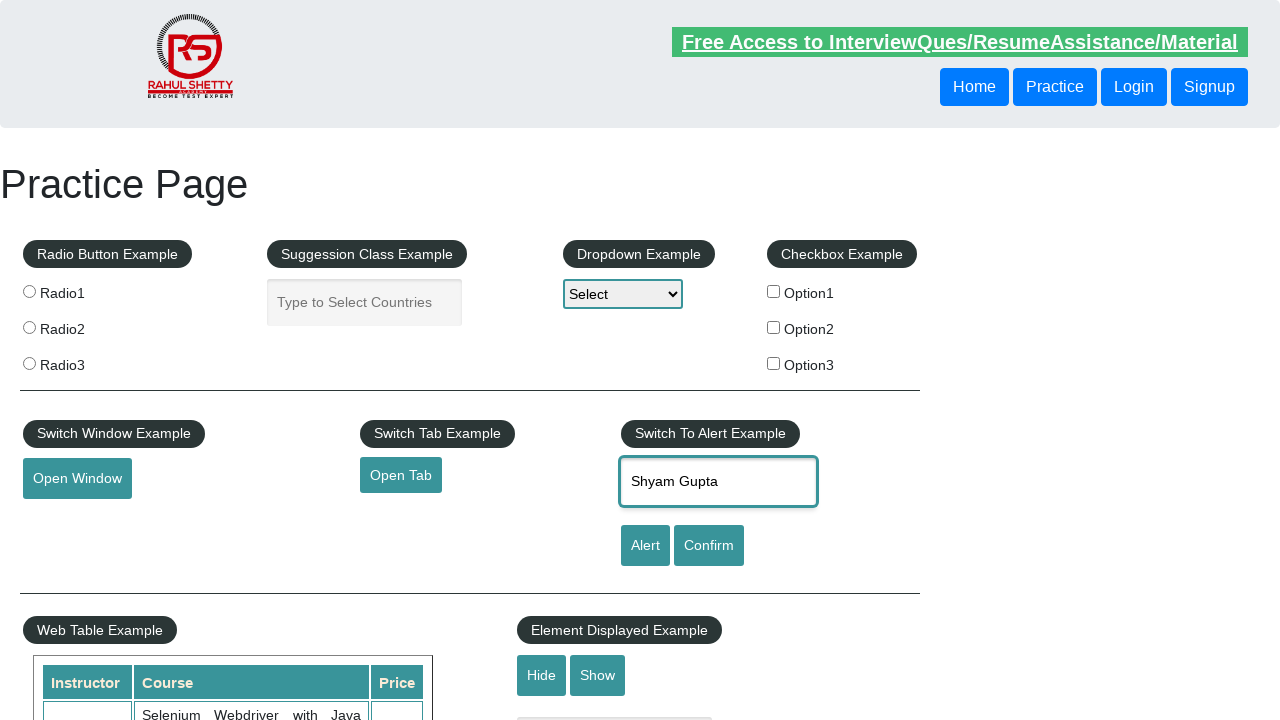

Set up dialog handler to dismiss confirm dialogs
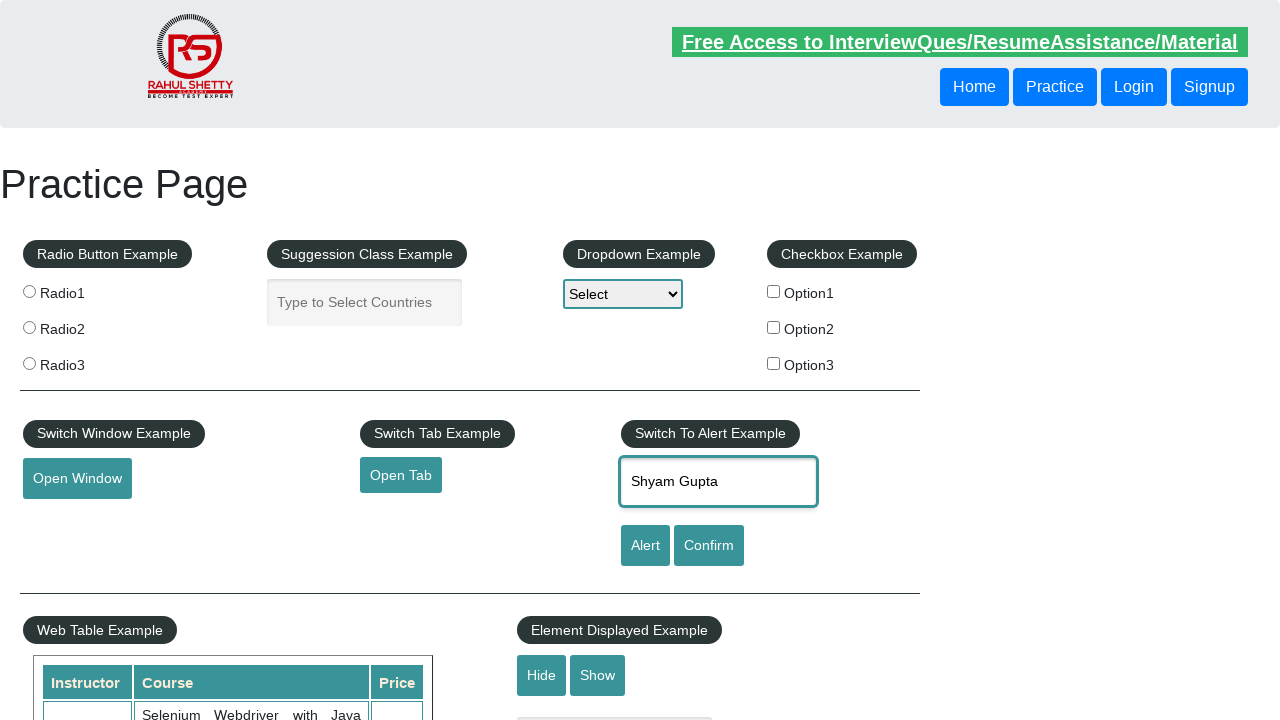

Clicked confirm button to trigger confirm dialog at (709, 546) on #confirmbtn
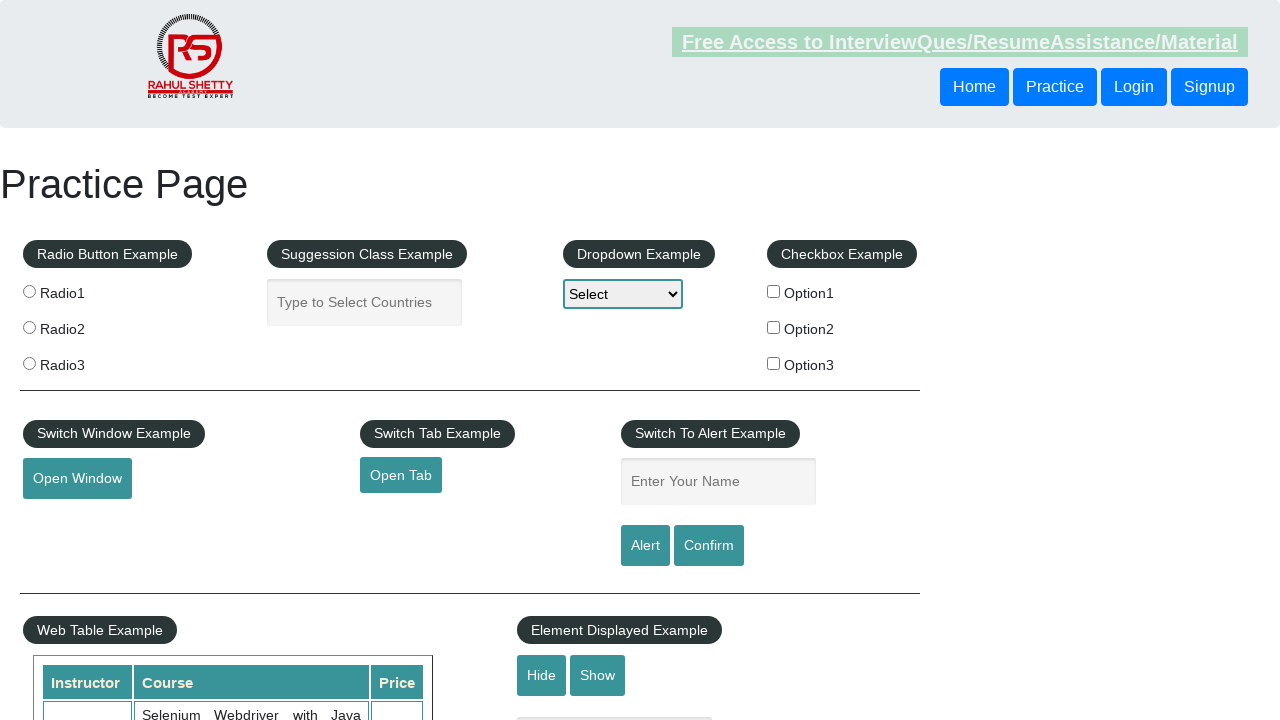

Waited for confirm dialog to be dismissed
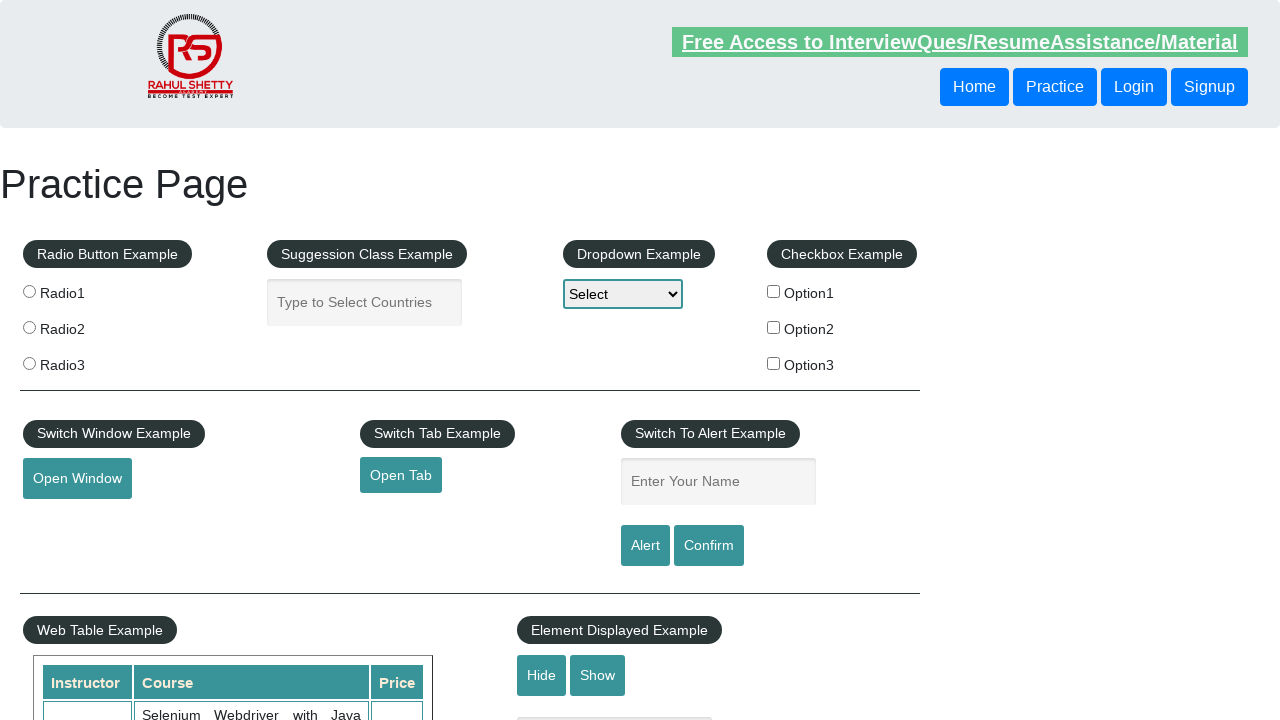

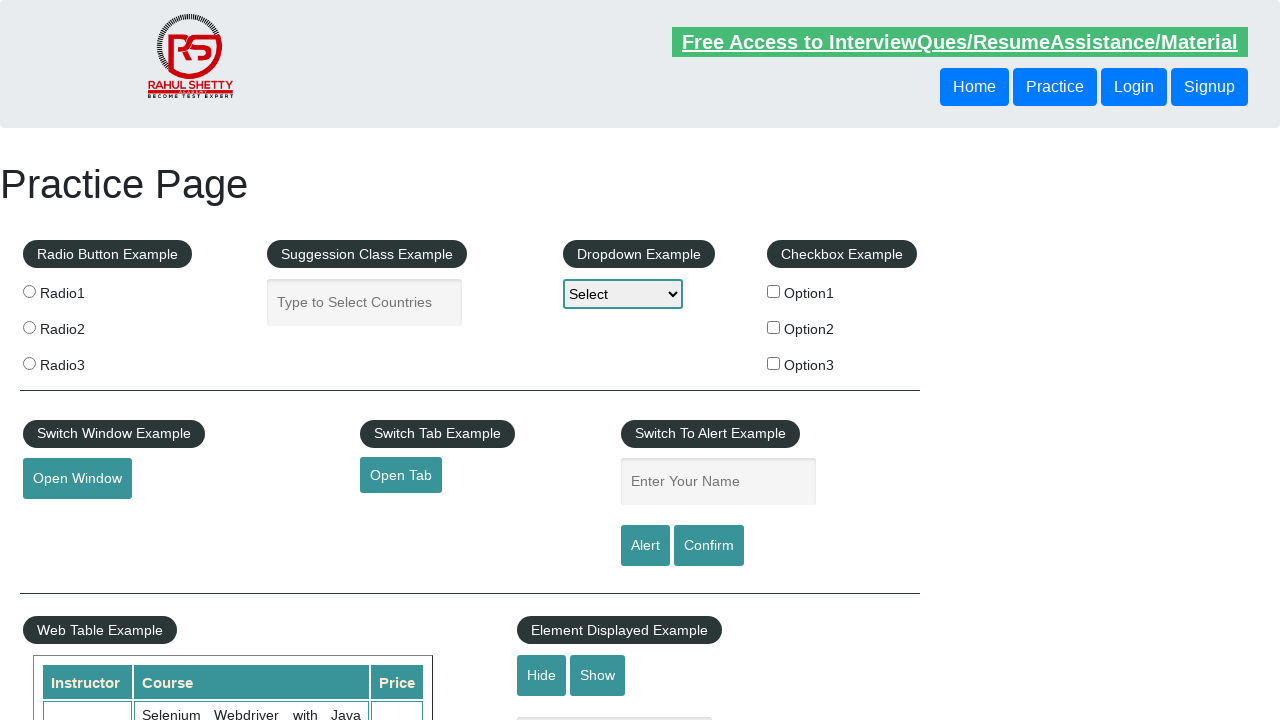